Tests a calculator web application by entering two numbers, clicking the calculate button, and verifying the result displays correctly

Starting URL: http://juliemr.github.io/protractor-demo/

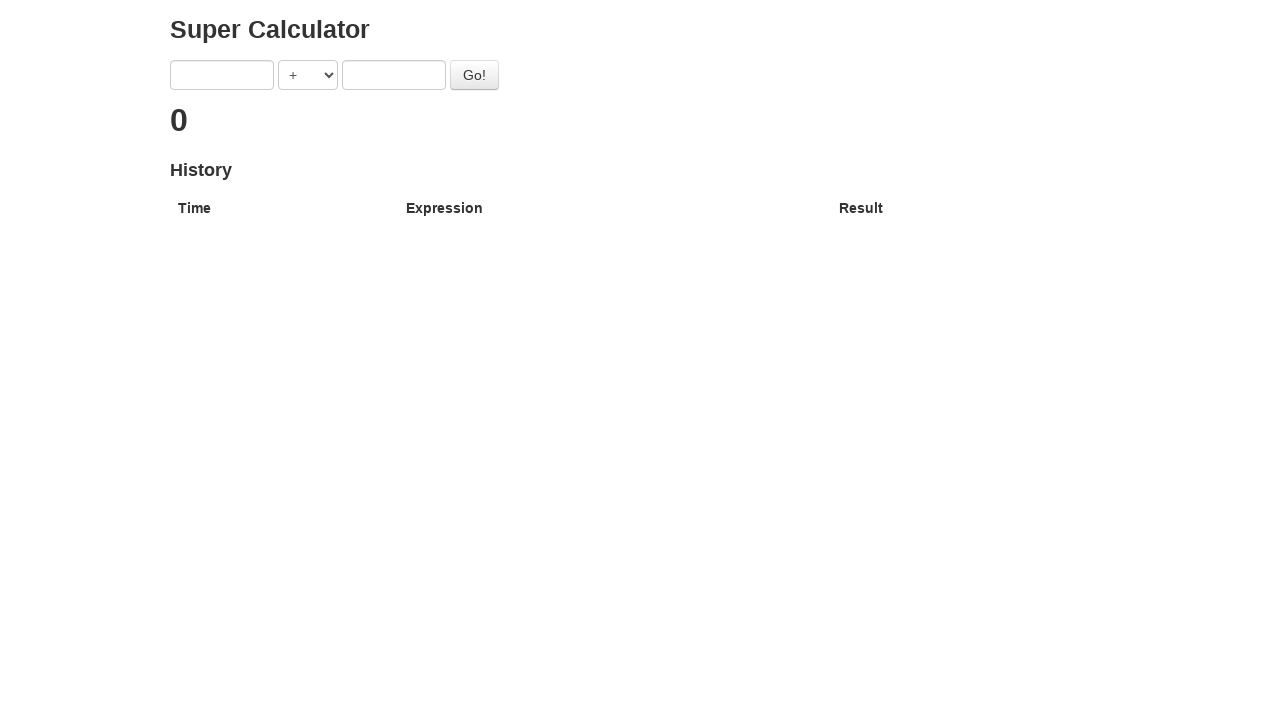

Entered first number (7) in the first input field on input[ng-model='first']
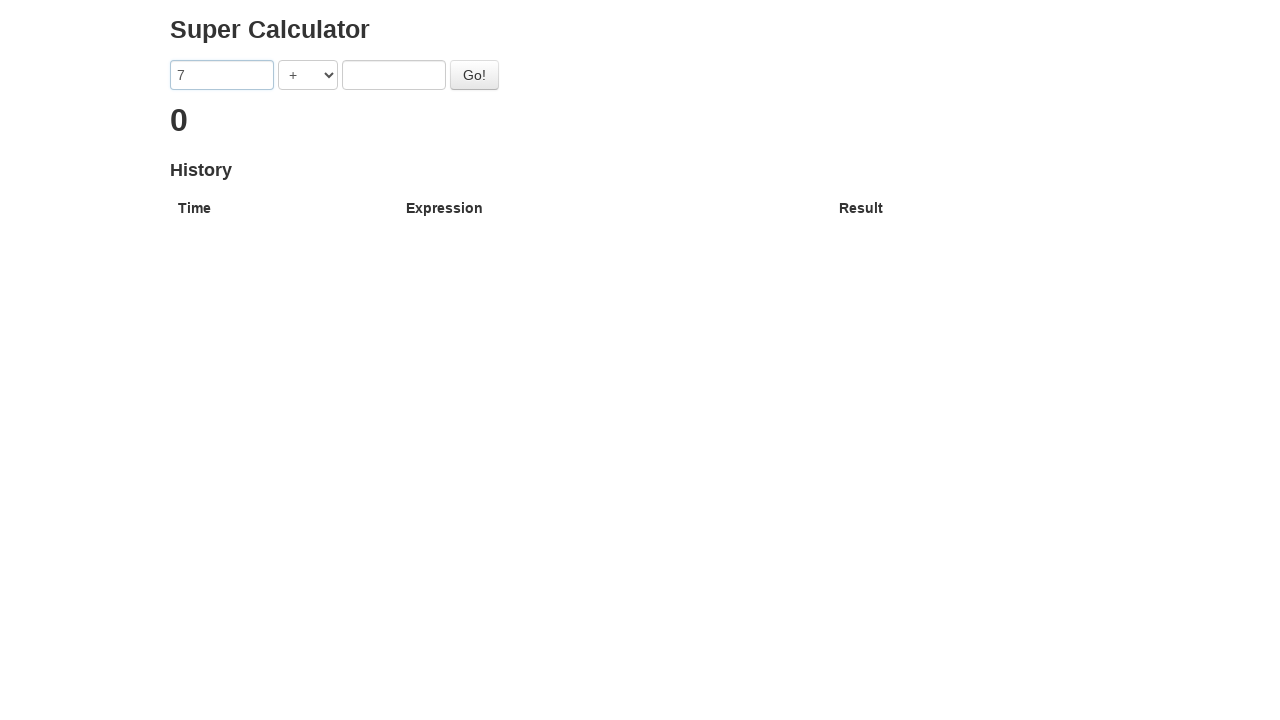

Entered second number (8) in the second input field on input[ng-model='second']
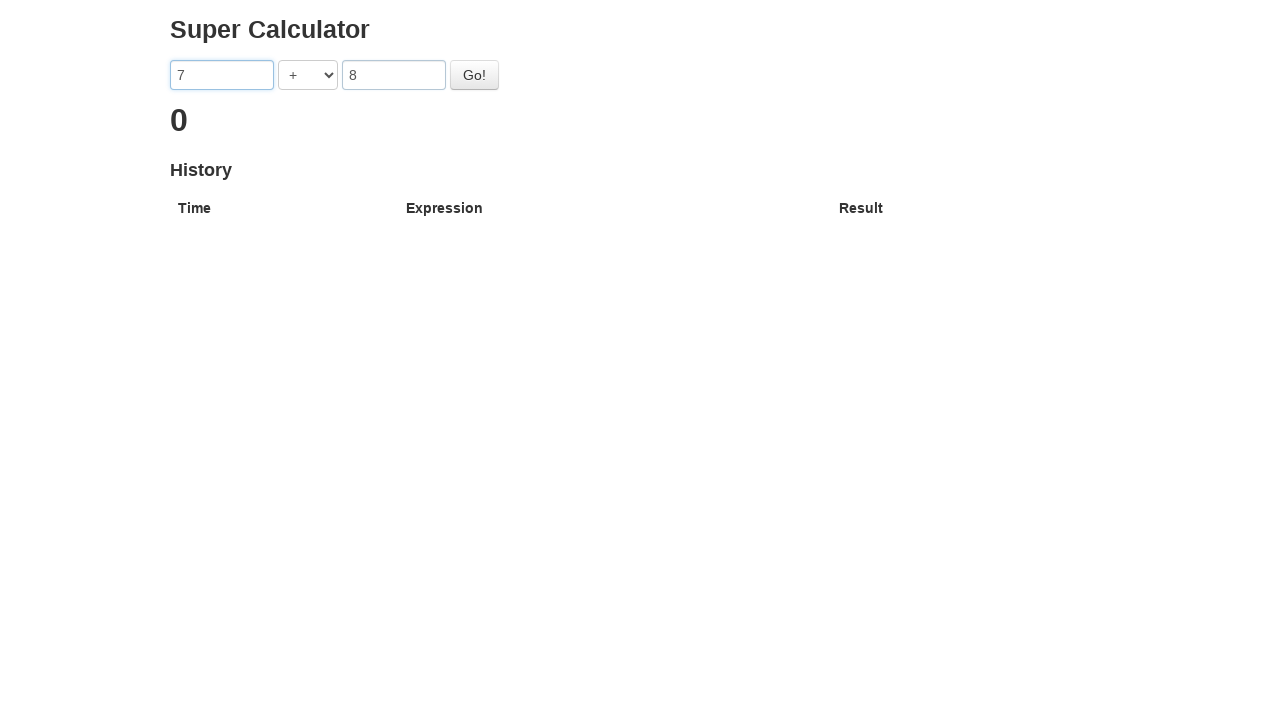

Clicked the Go button to perform calculation at (474, 75) on #gobutton
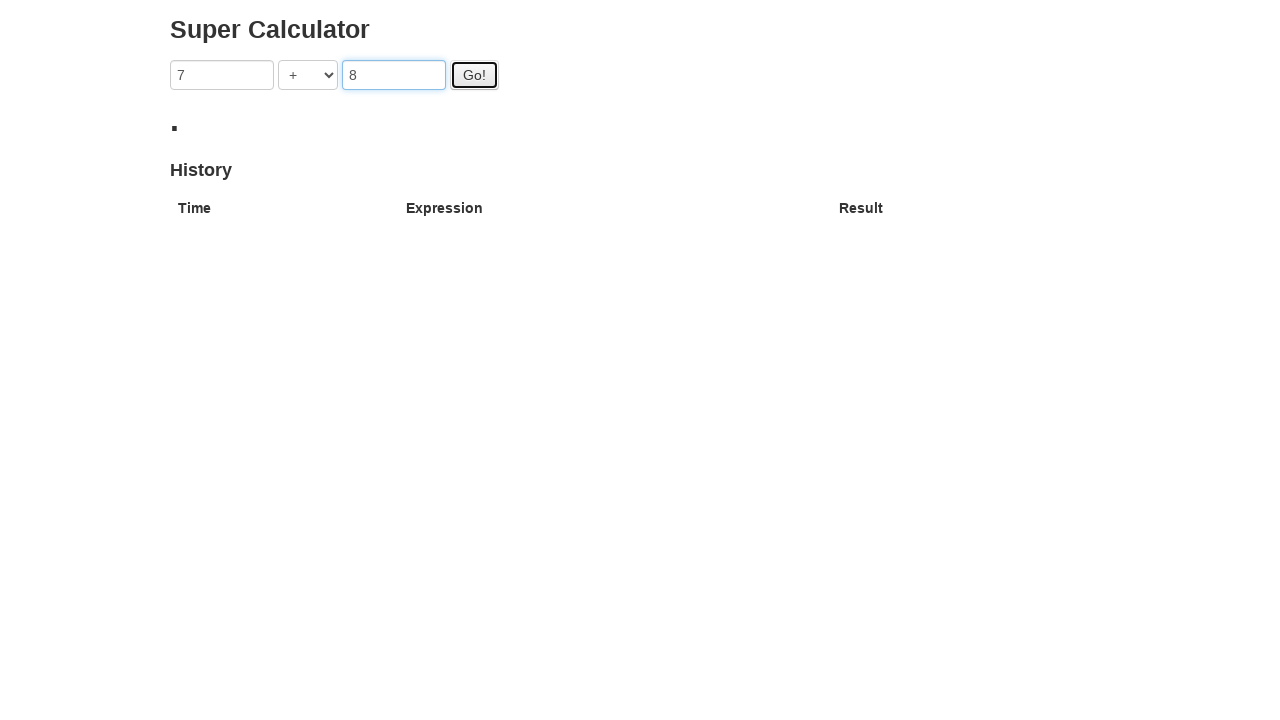

Result displayed in h2 element
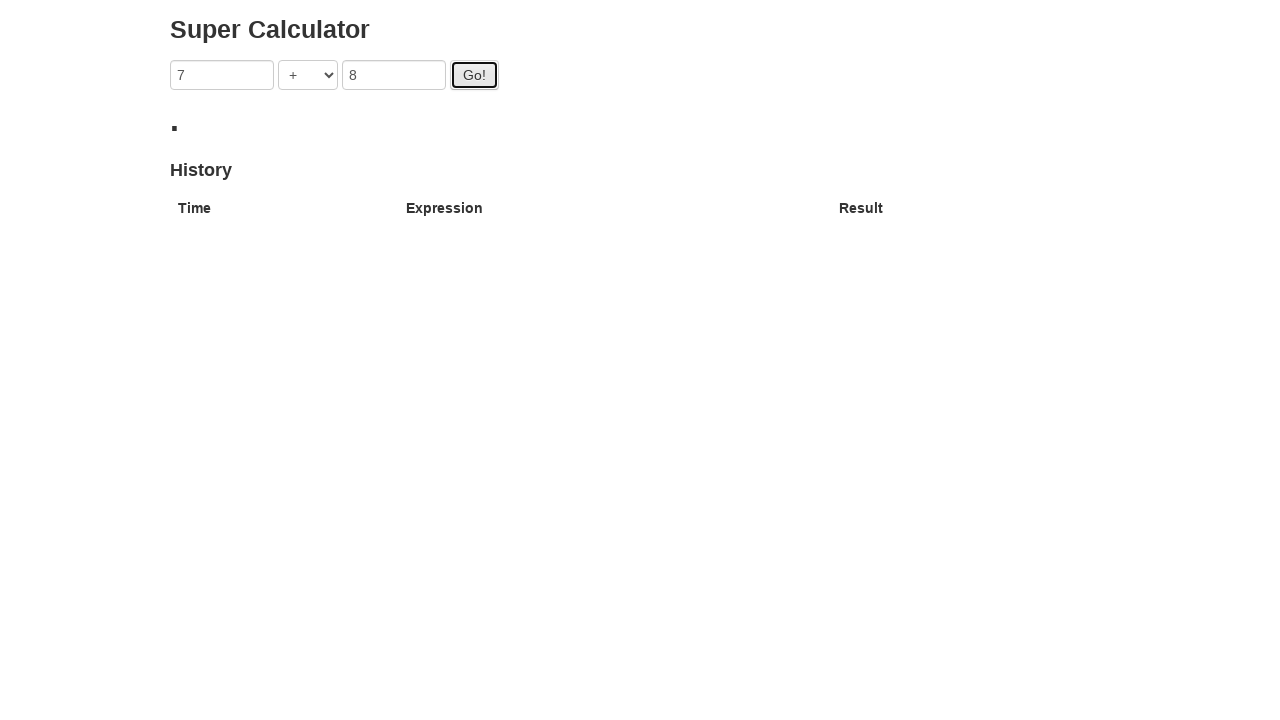

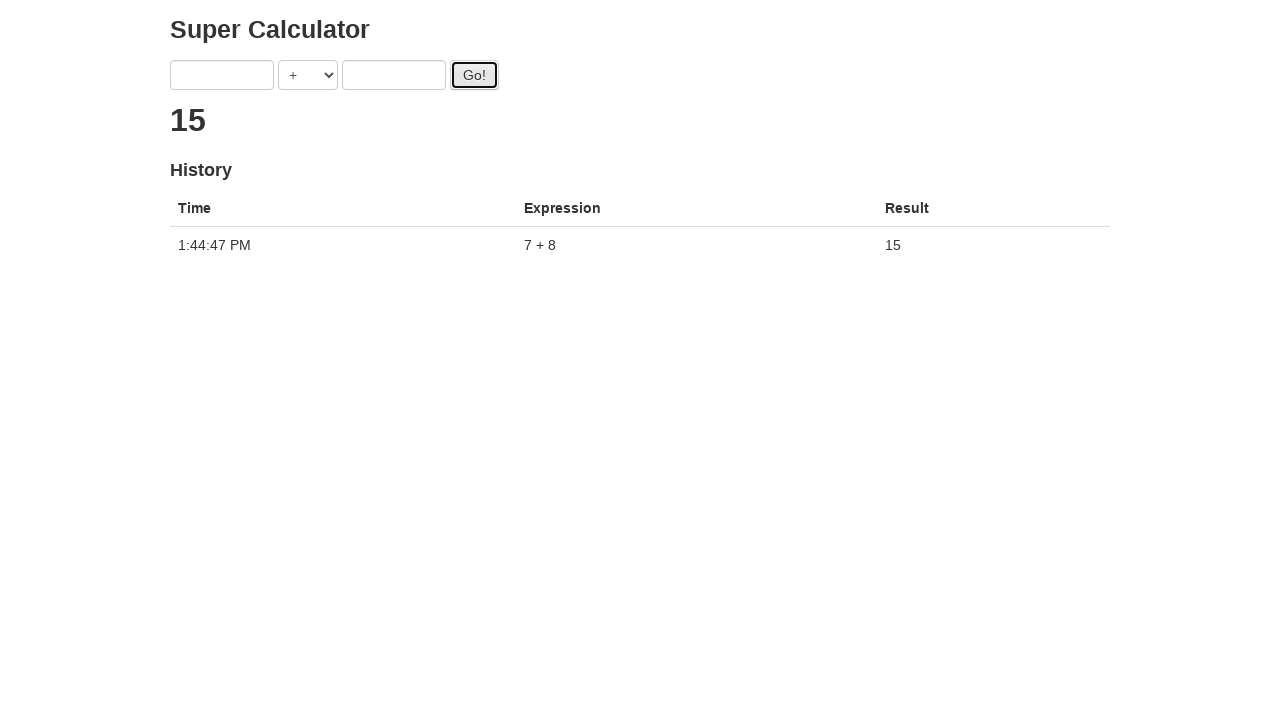